Tests right-click context menu functionality by performing a right-click action on an element, selecting the Copy option from the context menu, and accepting the resulting alert

Starting URL: https://swisnl.github.io/jQuery-contextMenu/demo.html

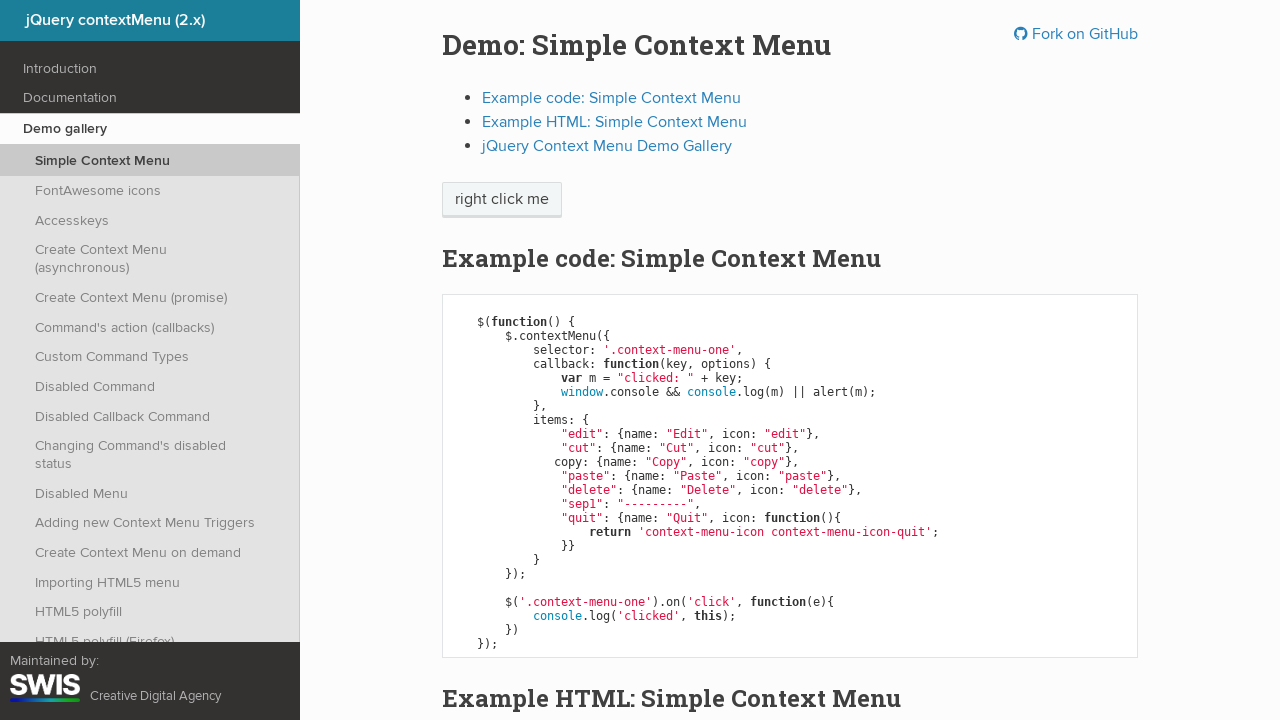

Located right-click target element
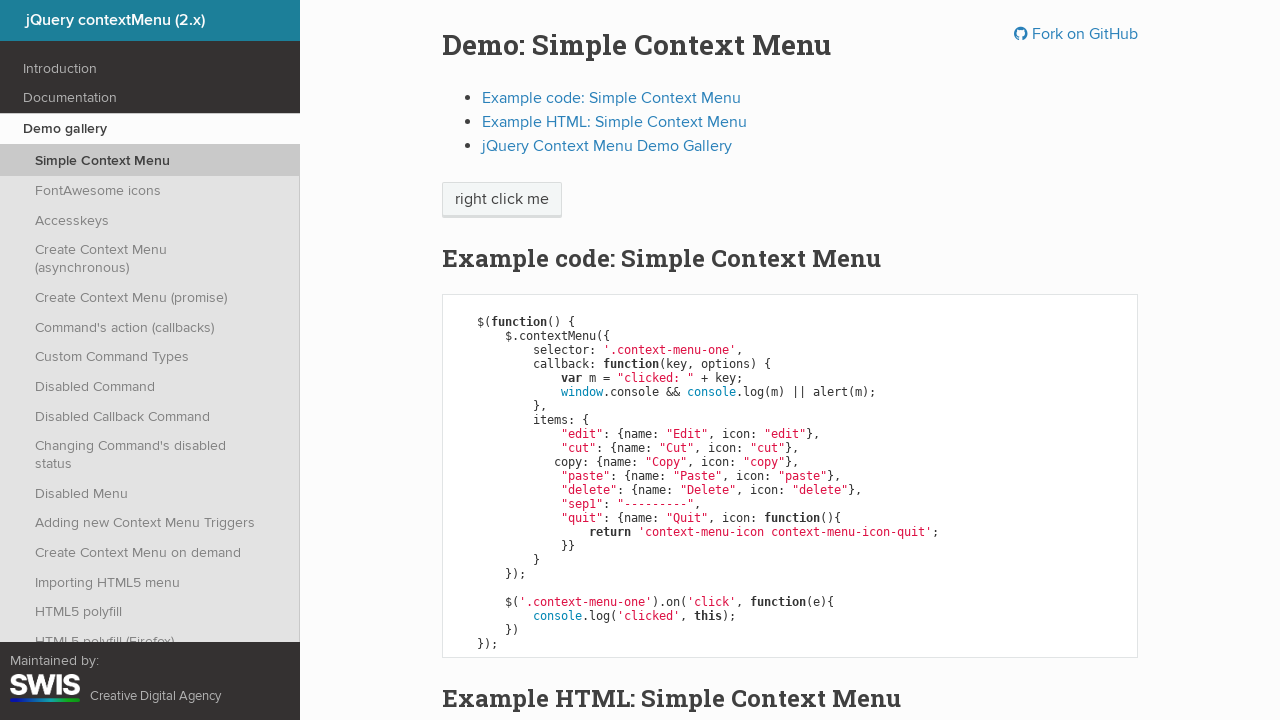

Performed right-click action to open context menu at (502, 200) on xpath=//span[text()='right click me']
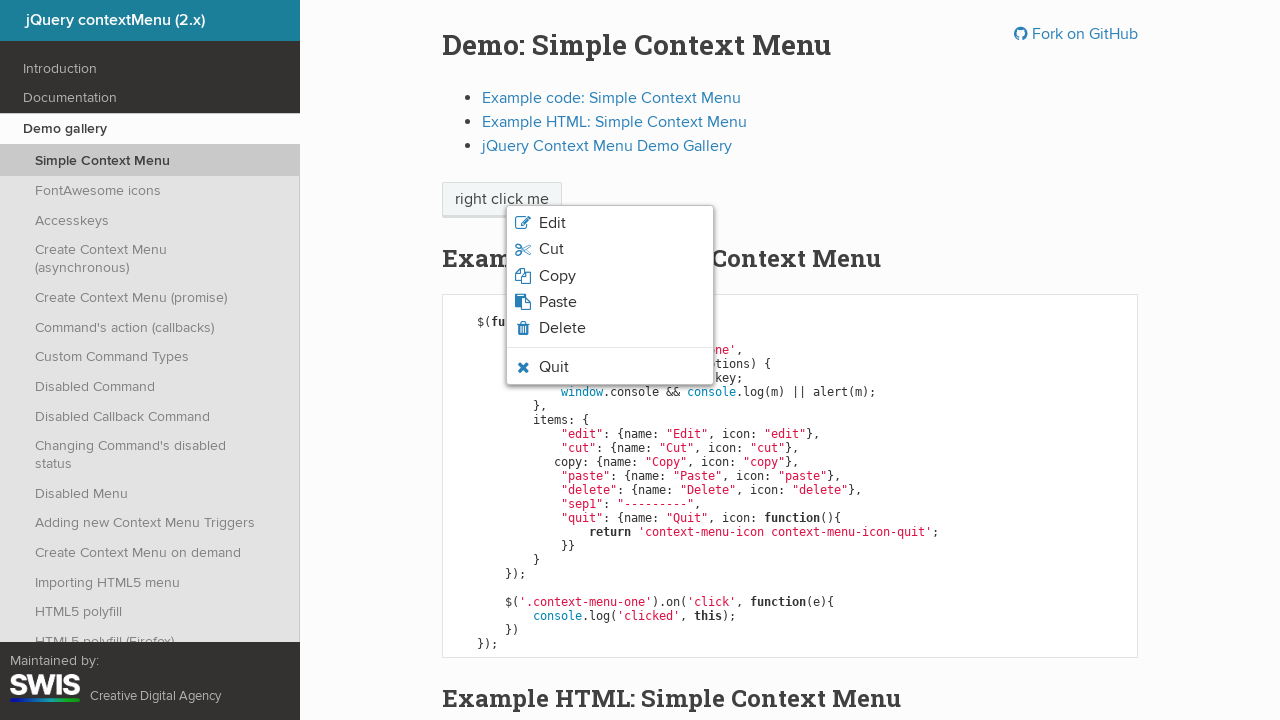

Clicked Copy option from context menu at (557, 276) on xpath=//span[text()='Copy']
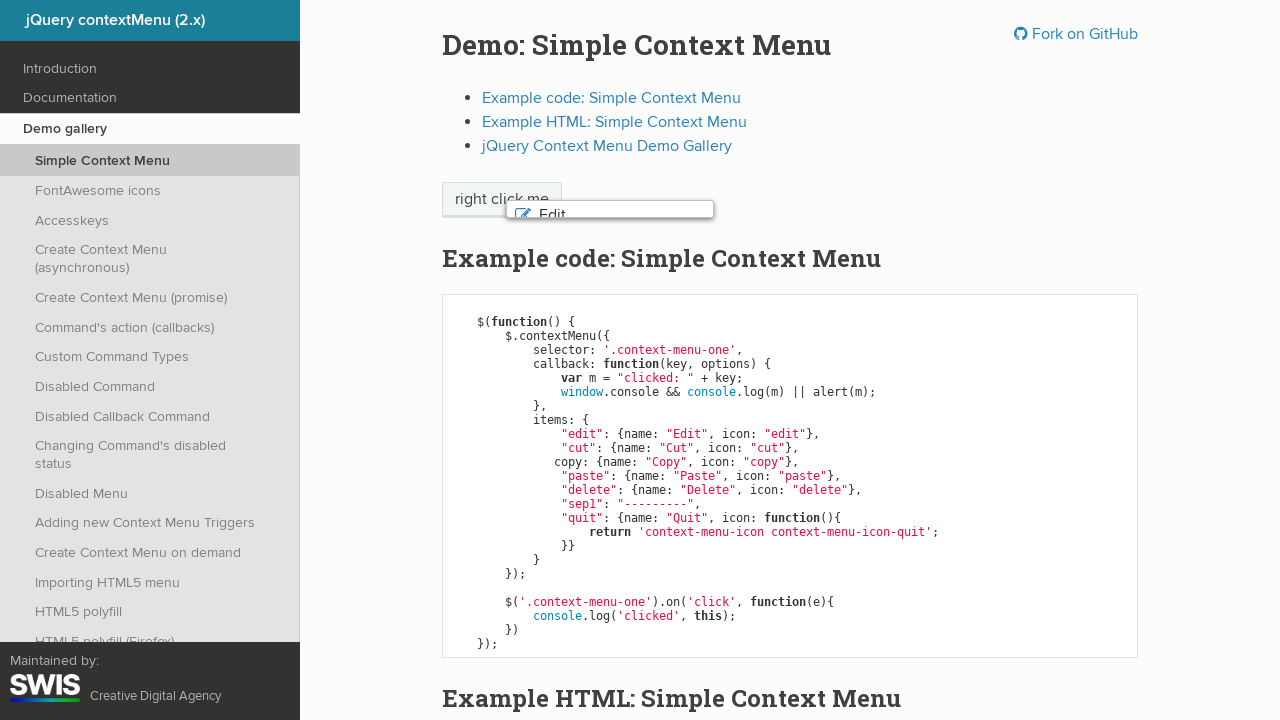

Accepted alert dialog
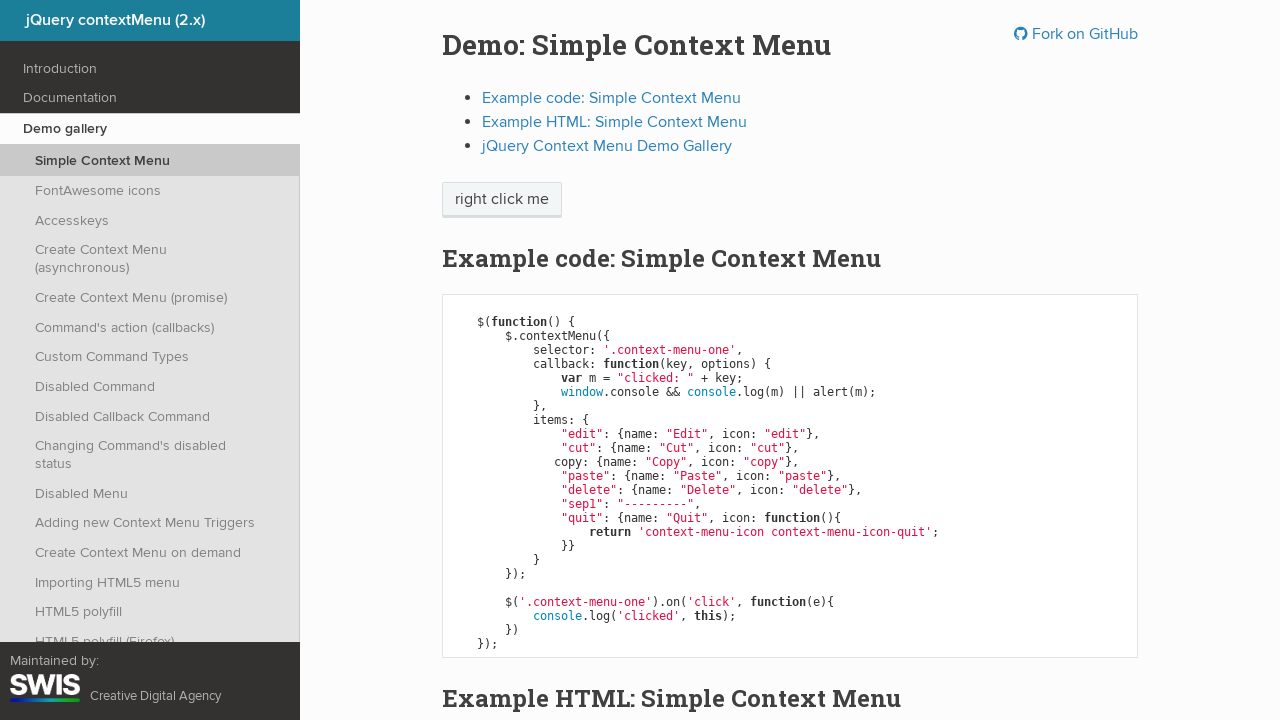

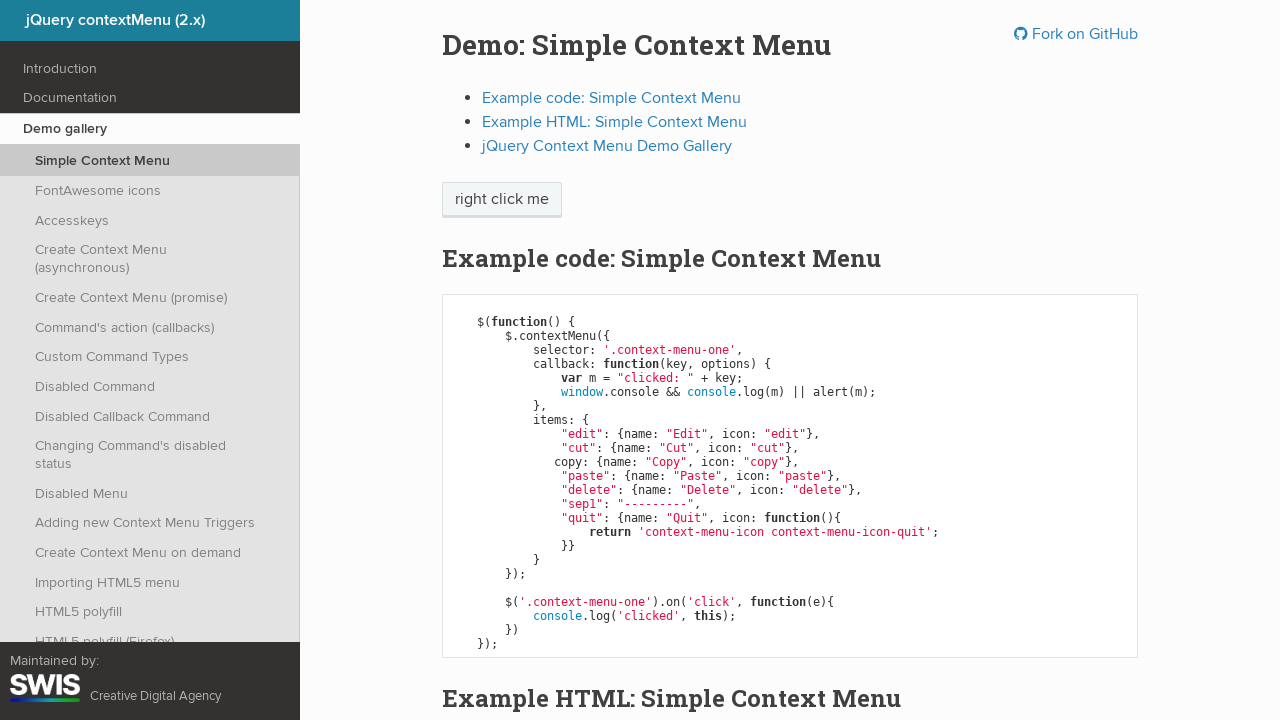